Navigates to the Getcalley demo page with a specific viewport size (1366x768) to verify the page loads correctly at desktop resolution.

Starting URL: https://www.getcalley.com/see-a-demo/

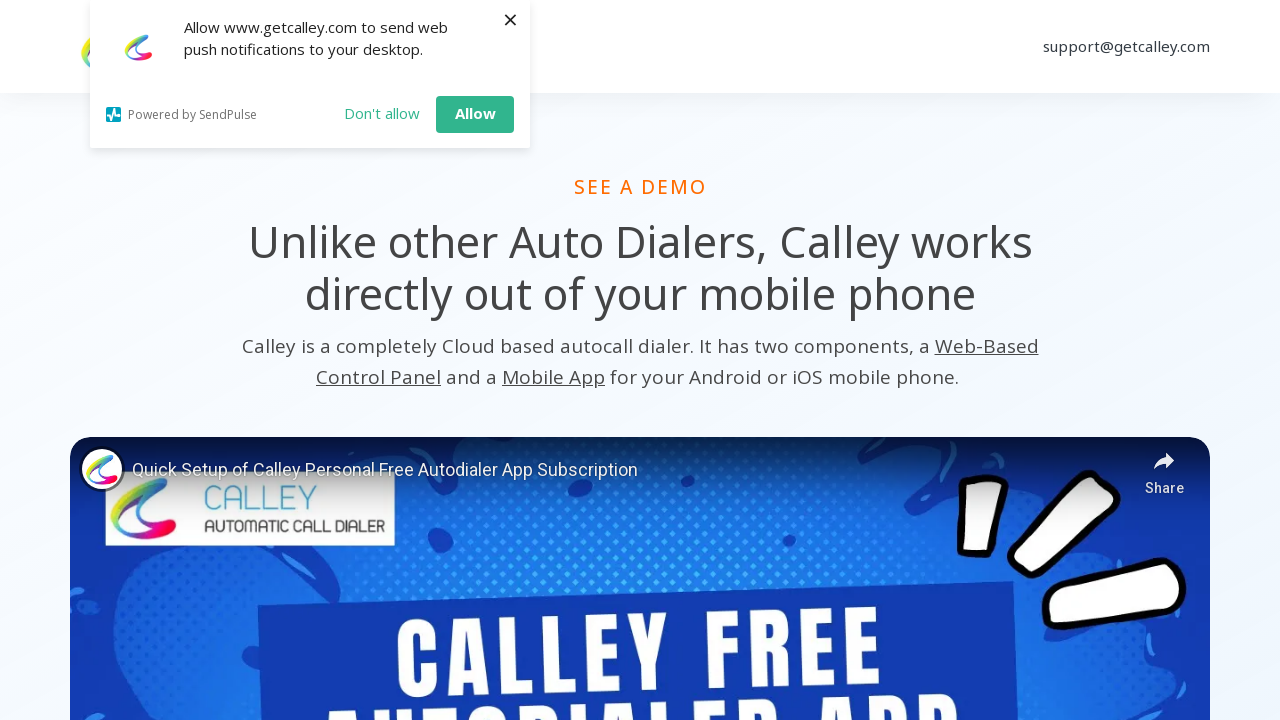

Set viewport size to 1366x768 for desktop resolution
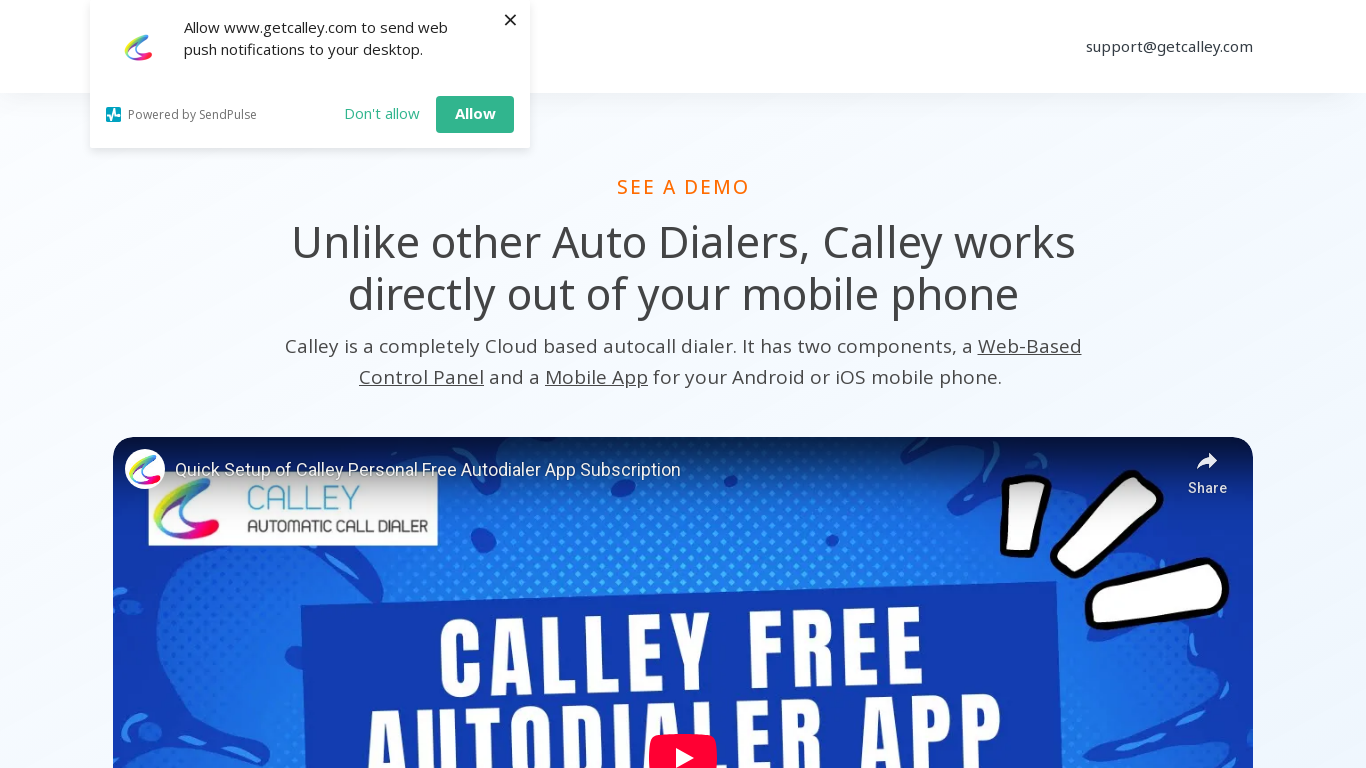

Navigated to Getcalley demo page at https://www.getcalley.com/see-a-demo/ and waited for network idle
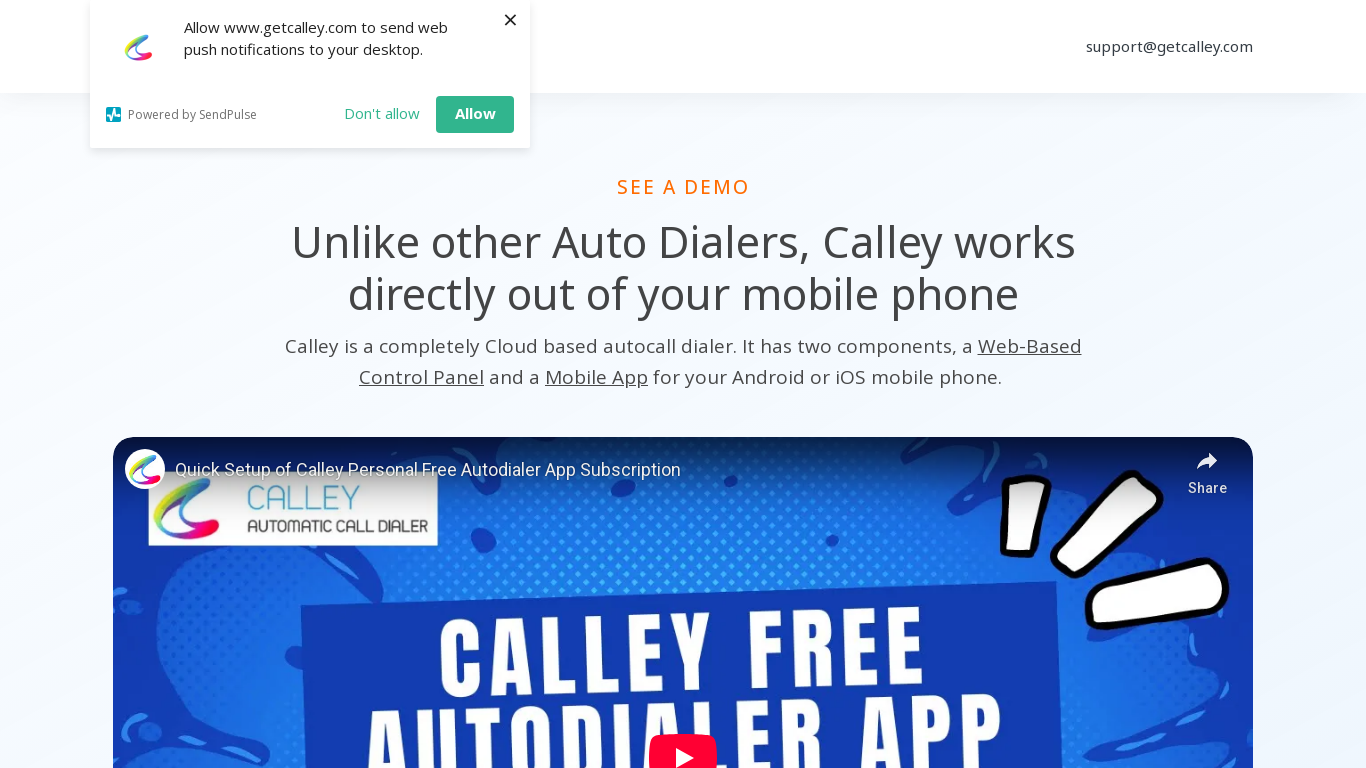

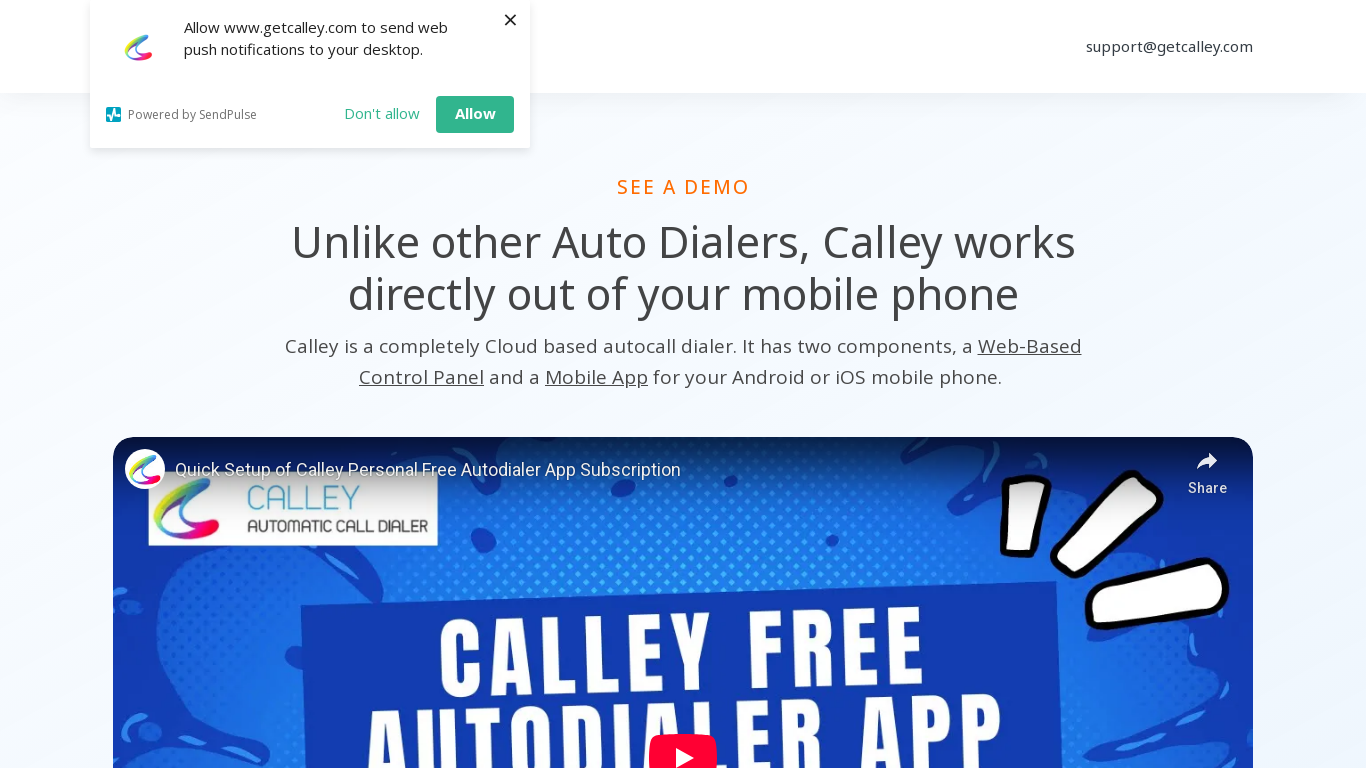